Tests Vue.js dropdown component by selecting different options and verifying the displayed selection

Starting URL: https://mikerodham.github.io/vue-dropdowns/

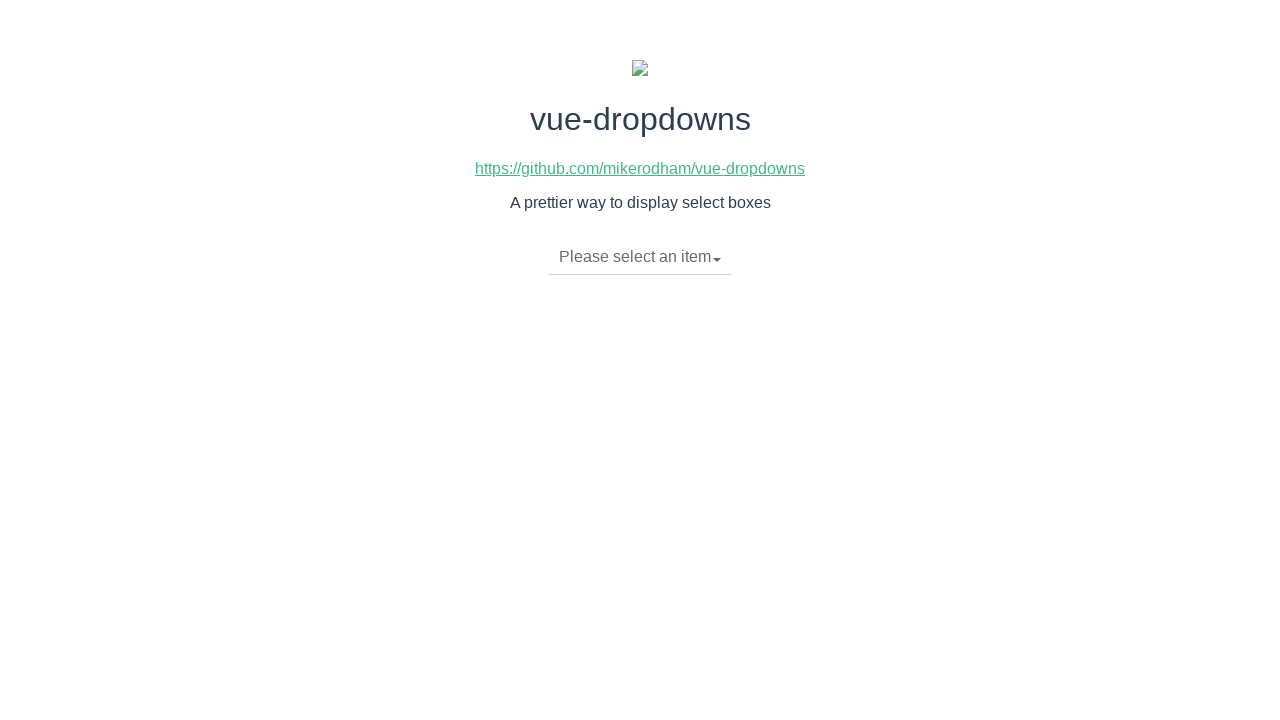

Clicked dropdown toggle to open menu at (640, 257) on li.dropdown-toggle
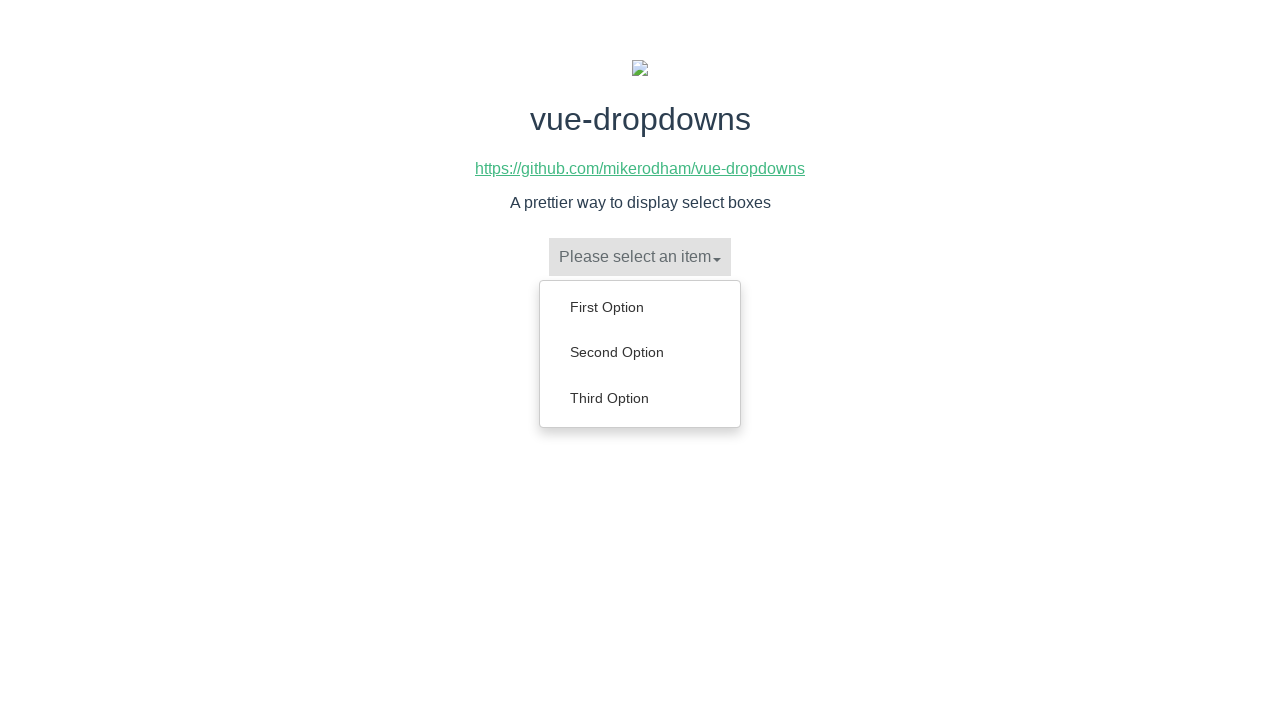

Dropdown menu appeared with options
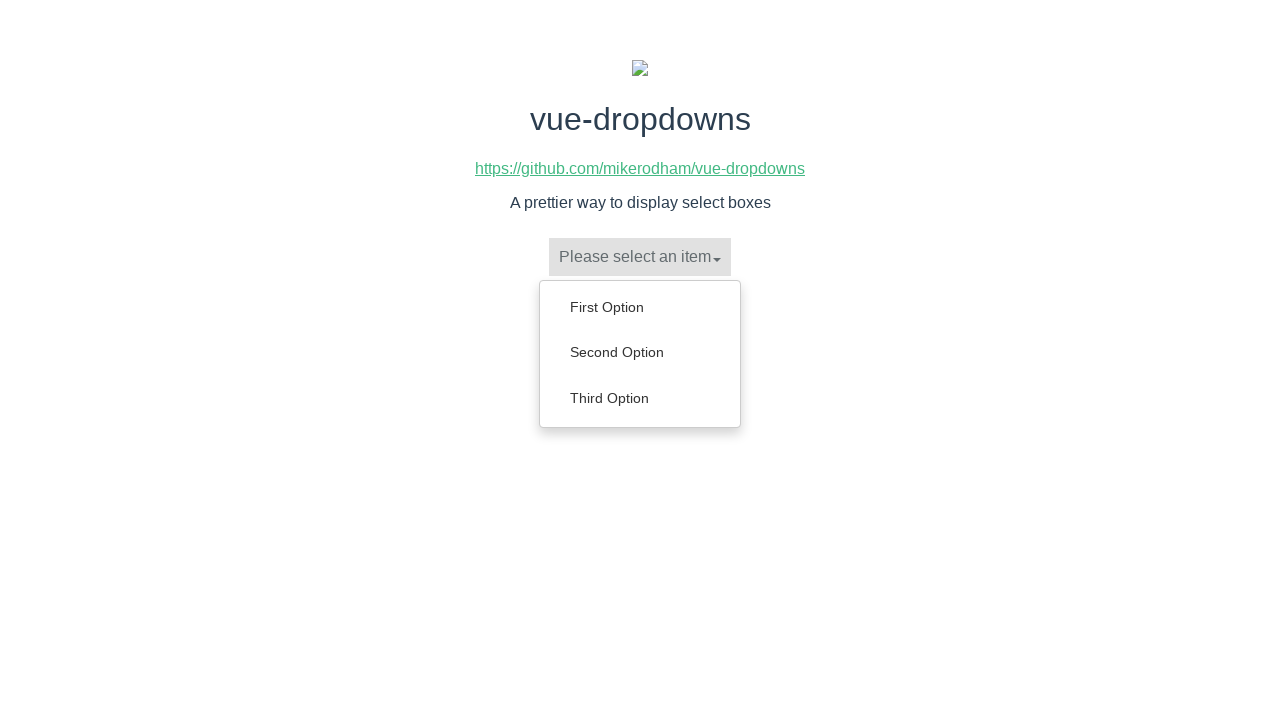

Selected 'Third Option' from dropdown at (640, 398) on ul.dropdown-menu a:has-text('Third Option')
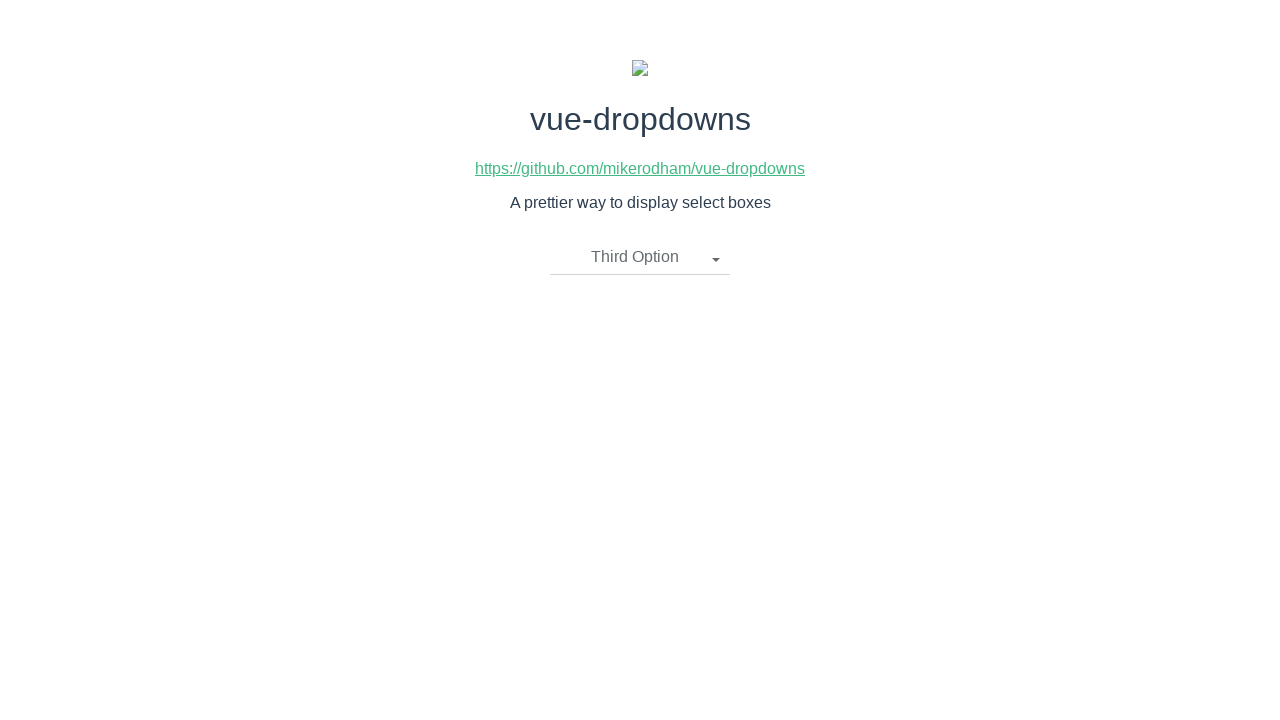

Verified 'Third Option' is displayed in dropdown toggle
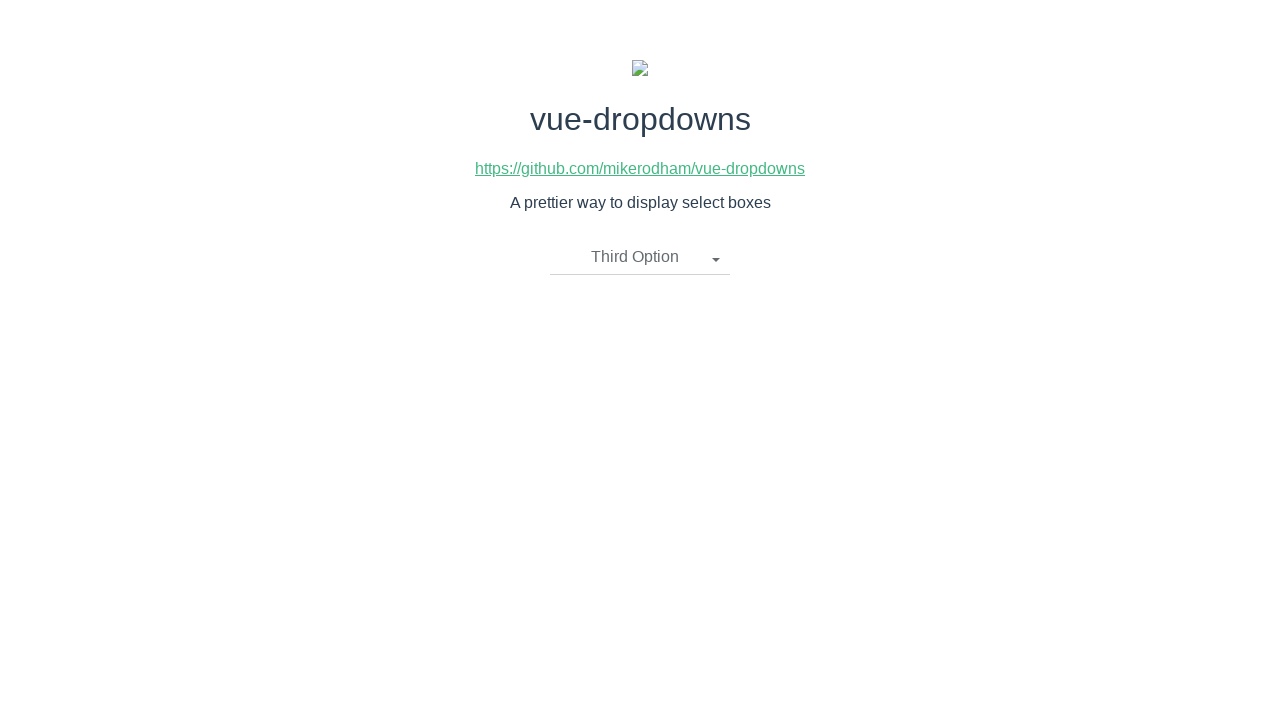

Clicked dropdown toggle to open menu again at (640, 257) on li.dropdown-toggle
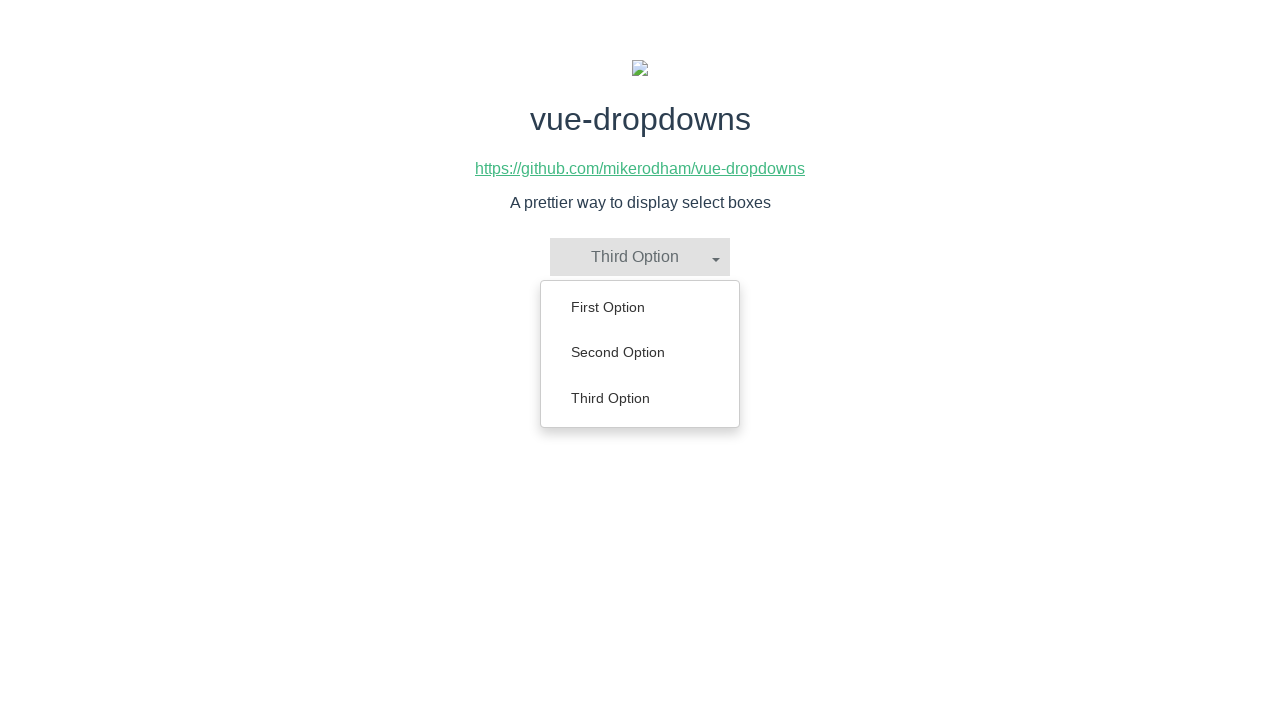

Dropdown menu appeared with options again
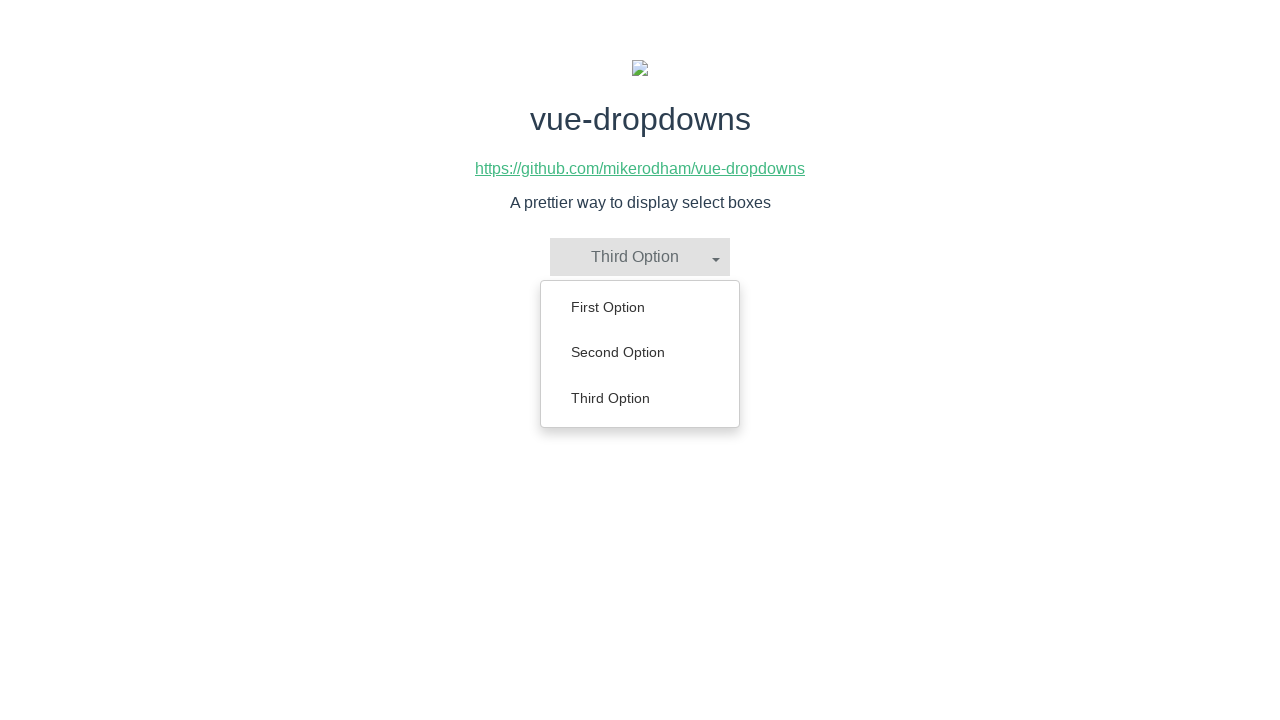

Selected 'First Option' from dropdown at (640, 307) on ul.dropdown-menu a:has-text('First Option')
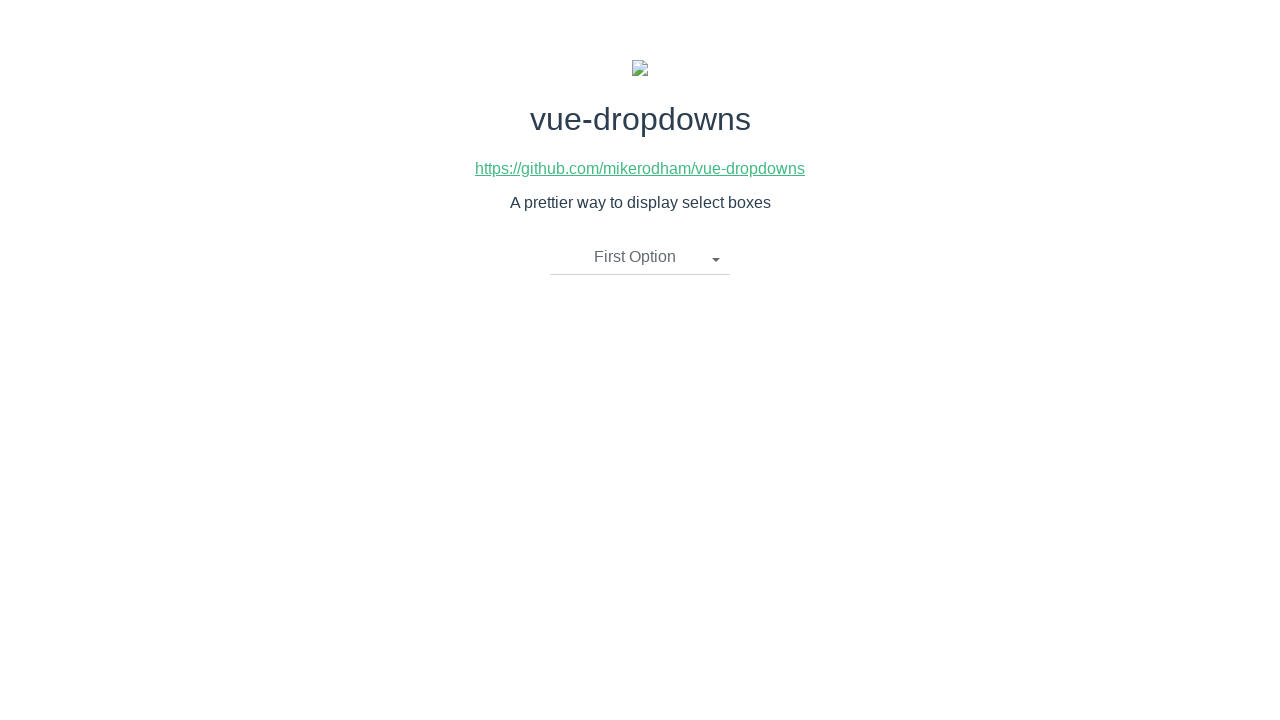

Verified 'First Option' is displayed in dropdown toggle
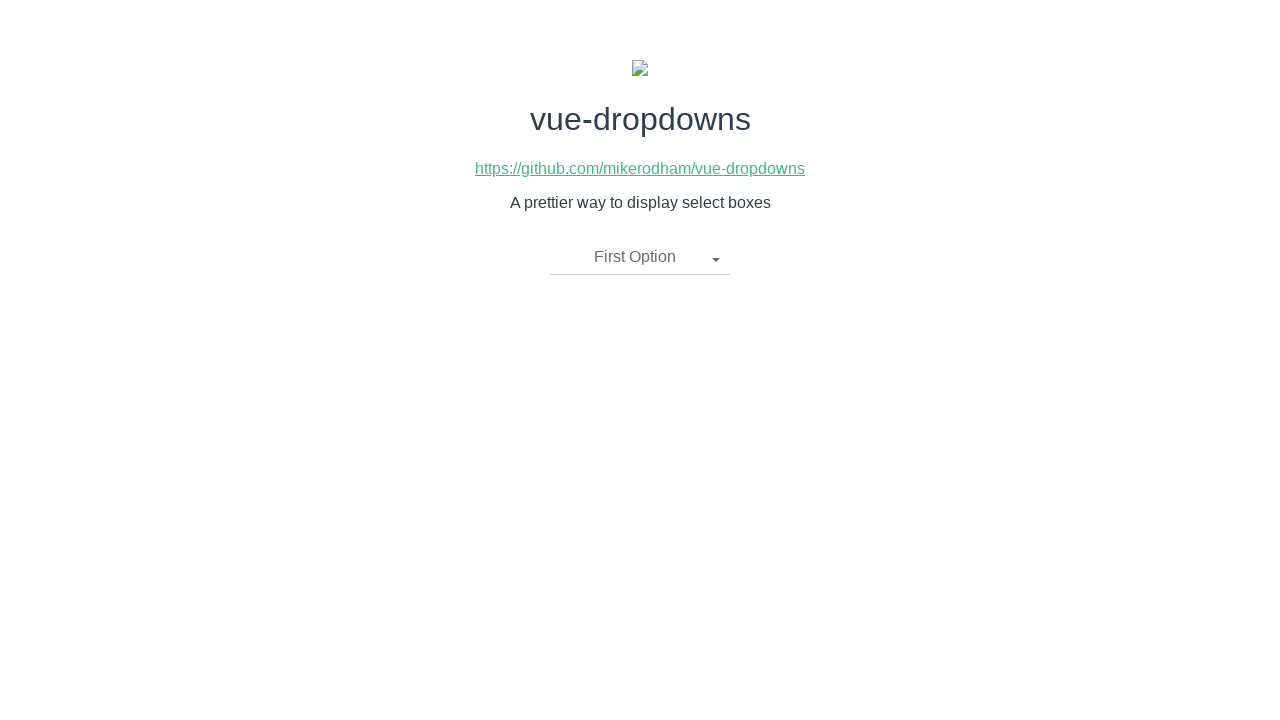

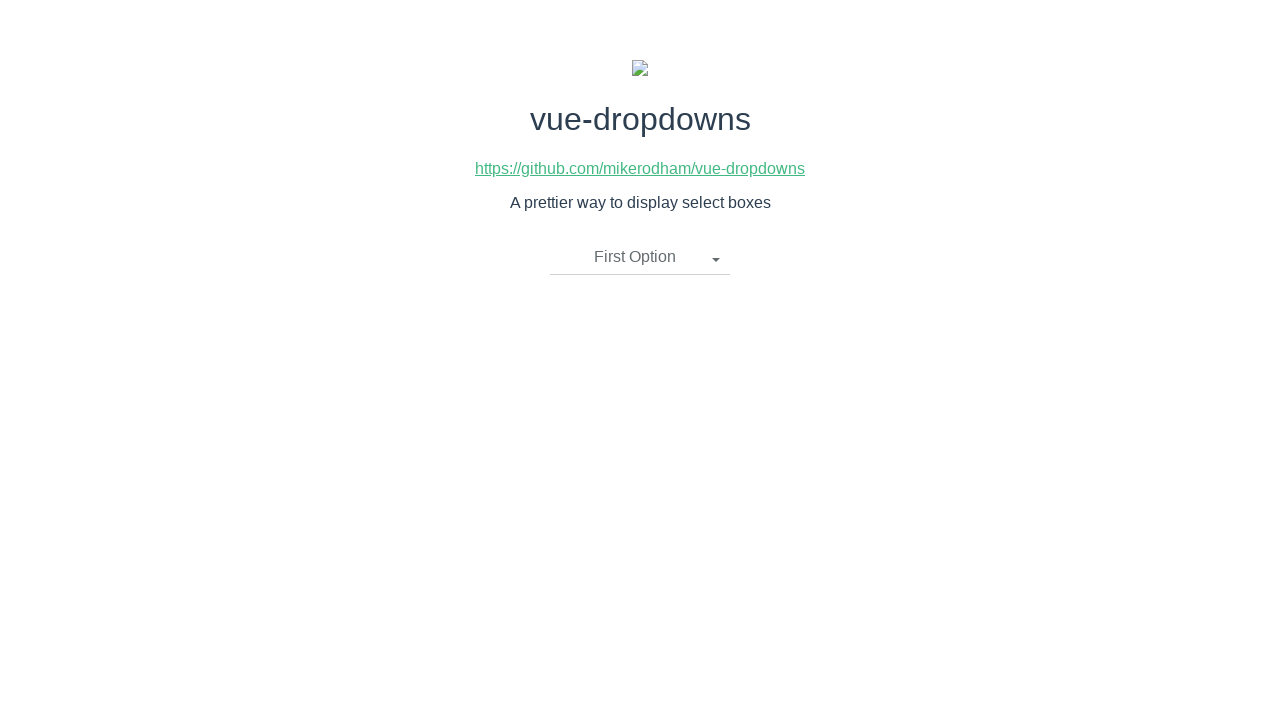